Tests selecting the Cần Thơ radio option in a Google Form

Starting URL: https://docs.google.com/forms/d/e/1FAIpQLSfiypnd69zhuDkjKgqvpID9kwO29UCzeCVrGGtbNPZXQok0jA/viewform

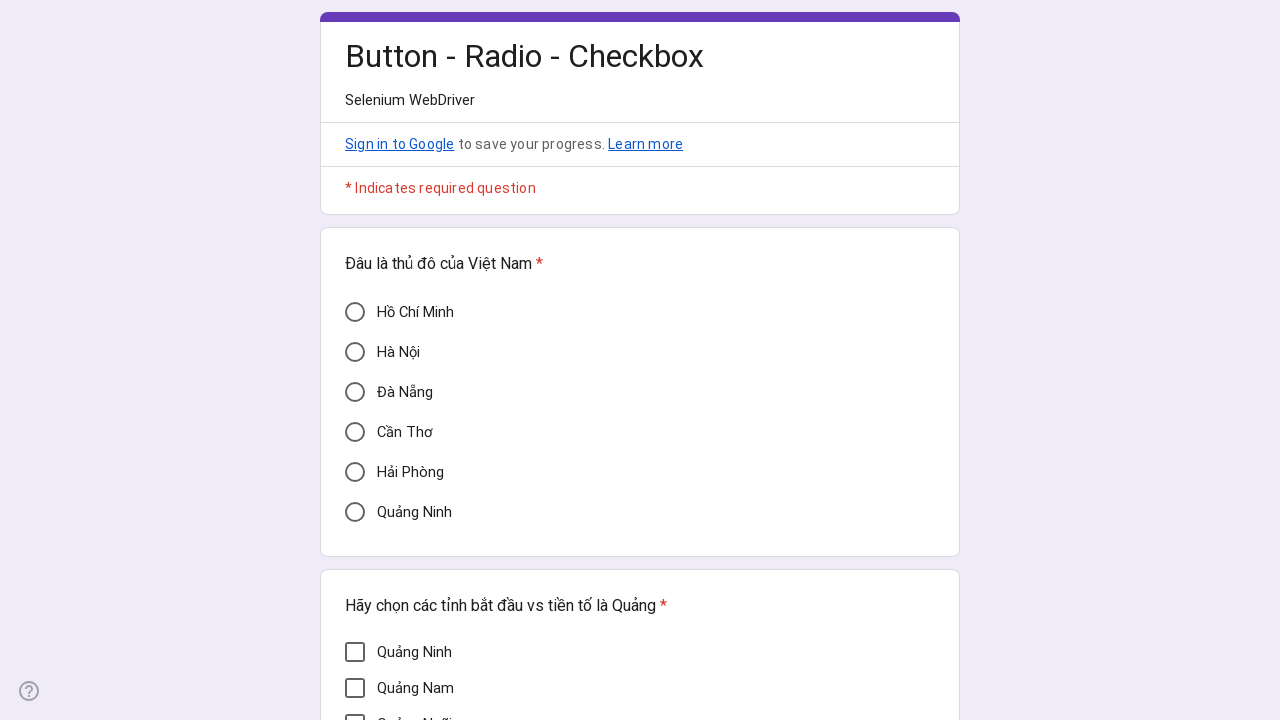

Waited 2 seconds for form to load
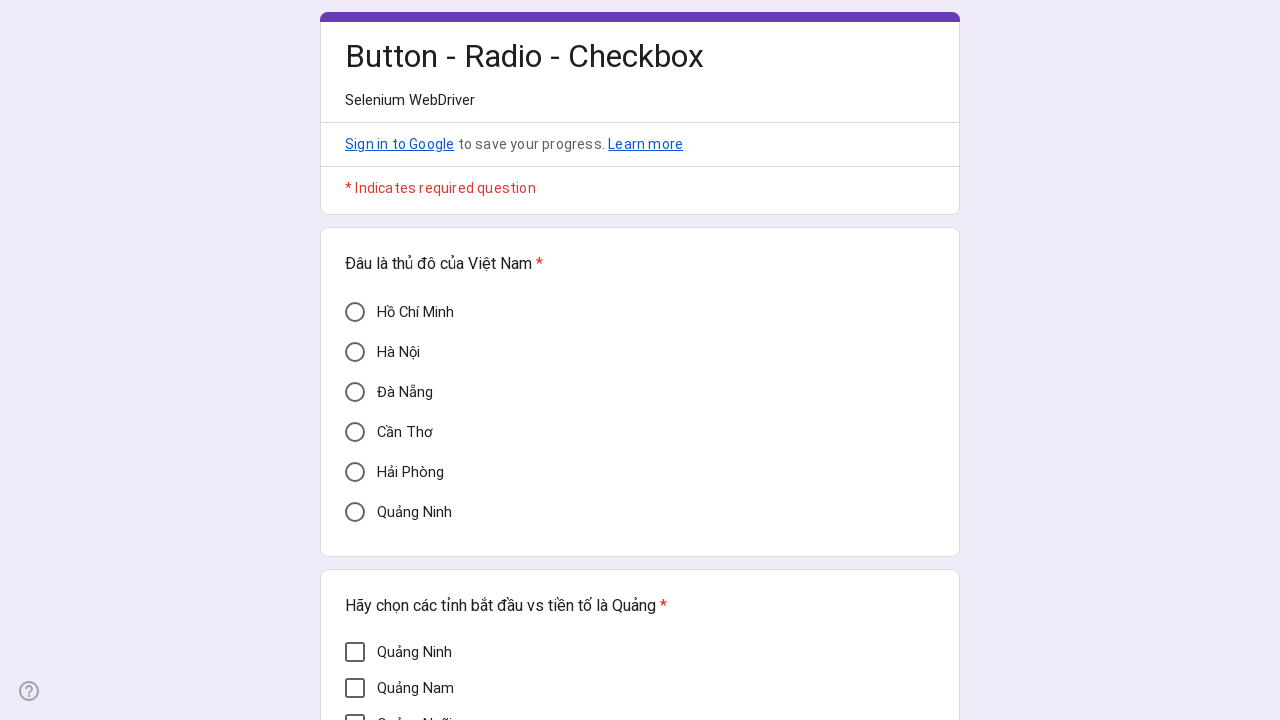

Located Cần Thơ radio option element
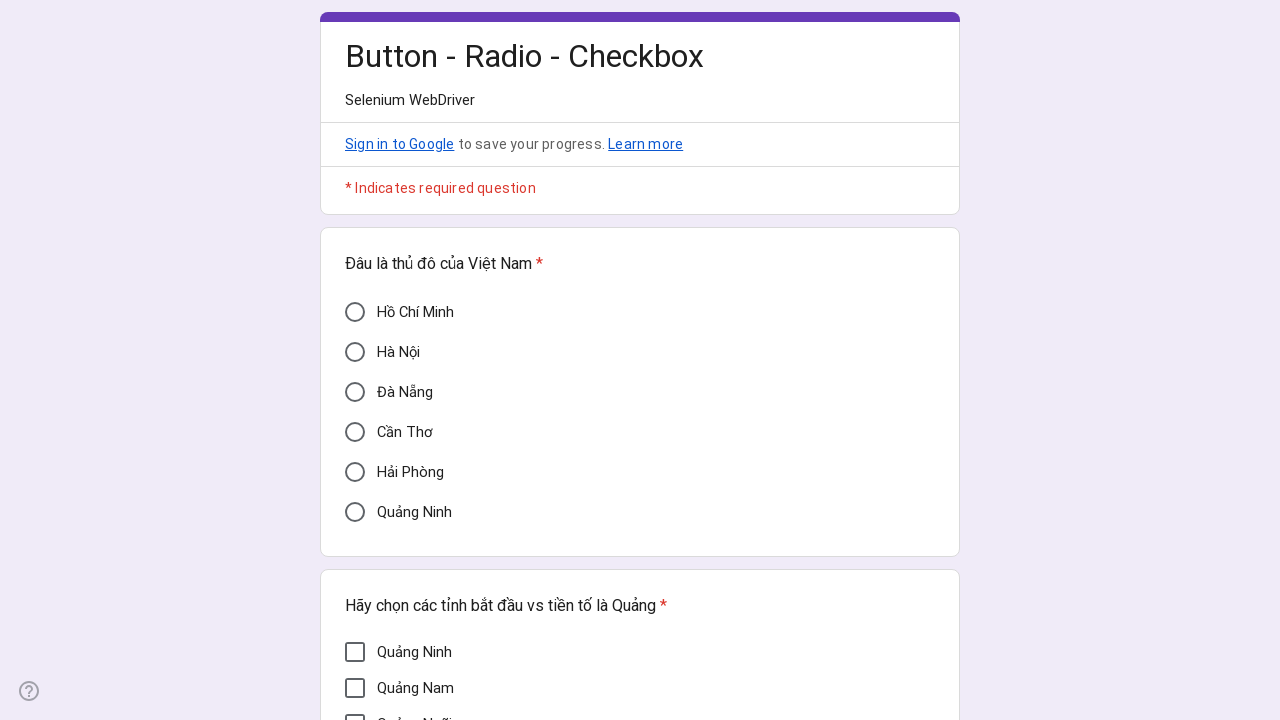

Clicked on Cần Thơ radio option at (355, 432) on xpath=//div[@data-value='Cần Thơ']
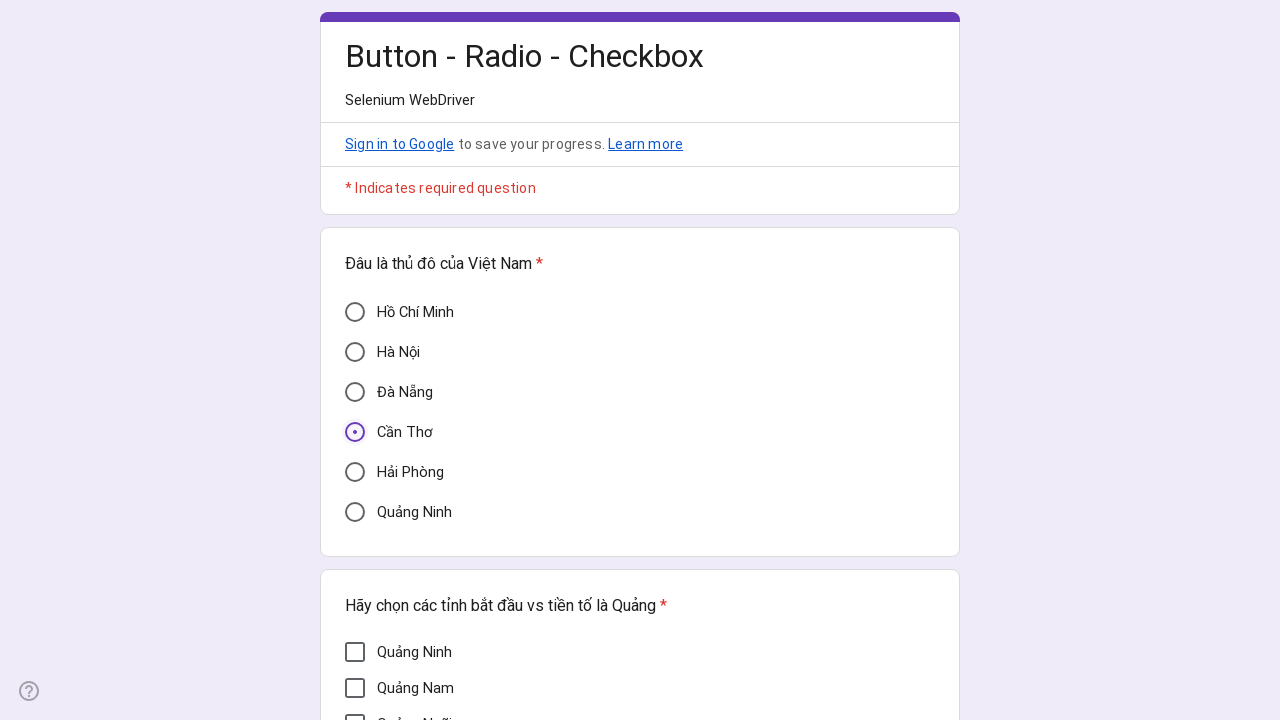

Waited 2 seconds to see the selection
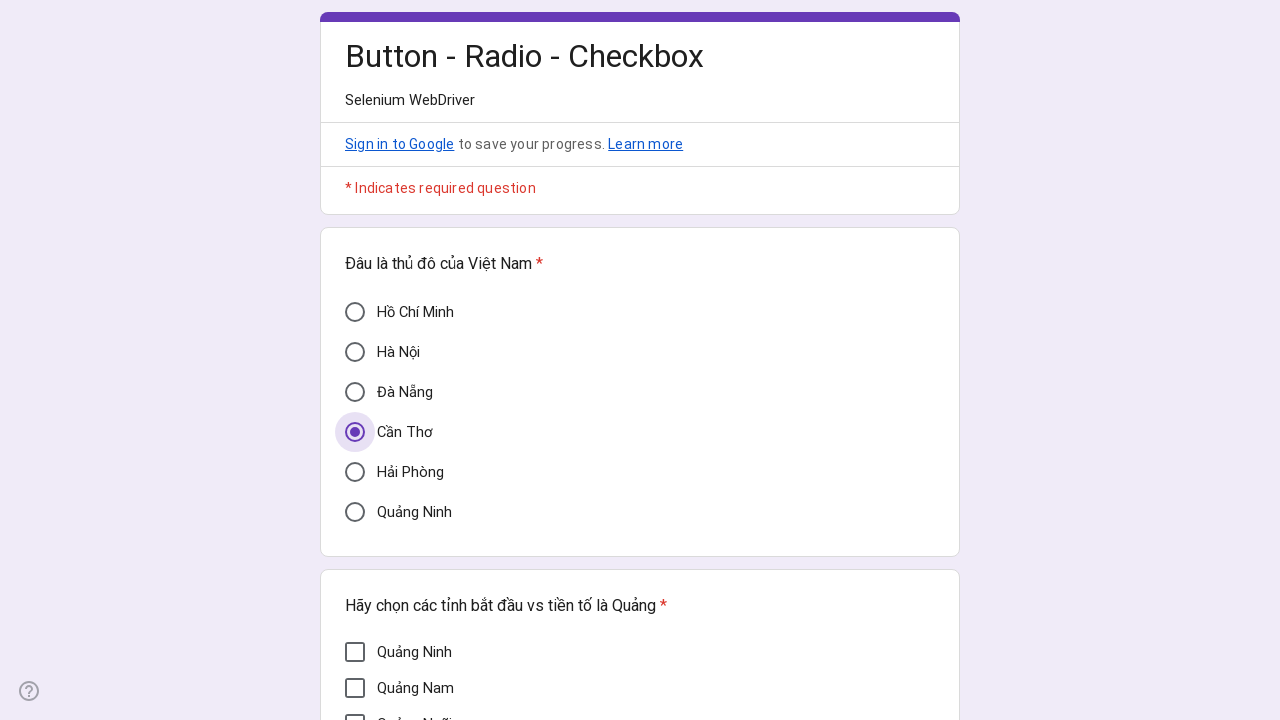

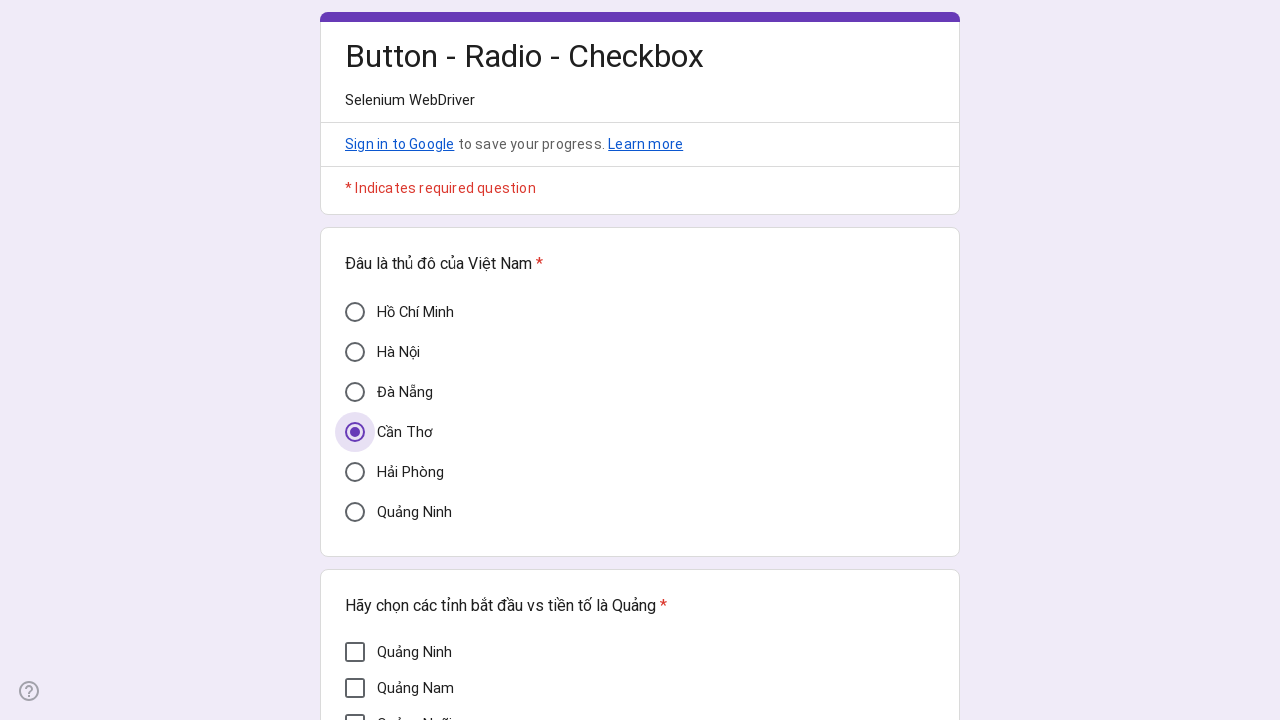